Tests a text box form by filling in username and email fields, then submitting the form

Starting URL: https://demoqa.com/text-box

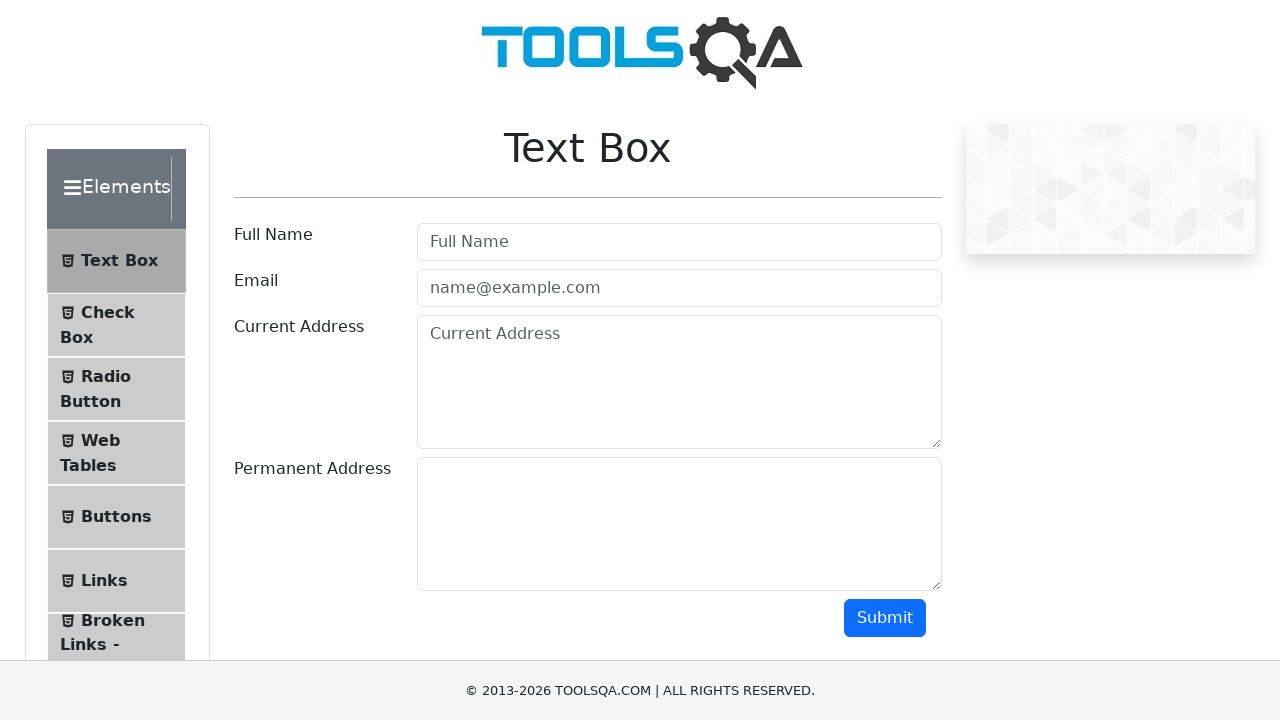

Filled username field with 'Brian' on #userName
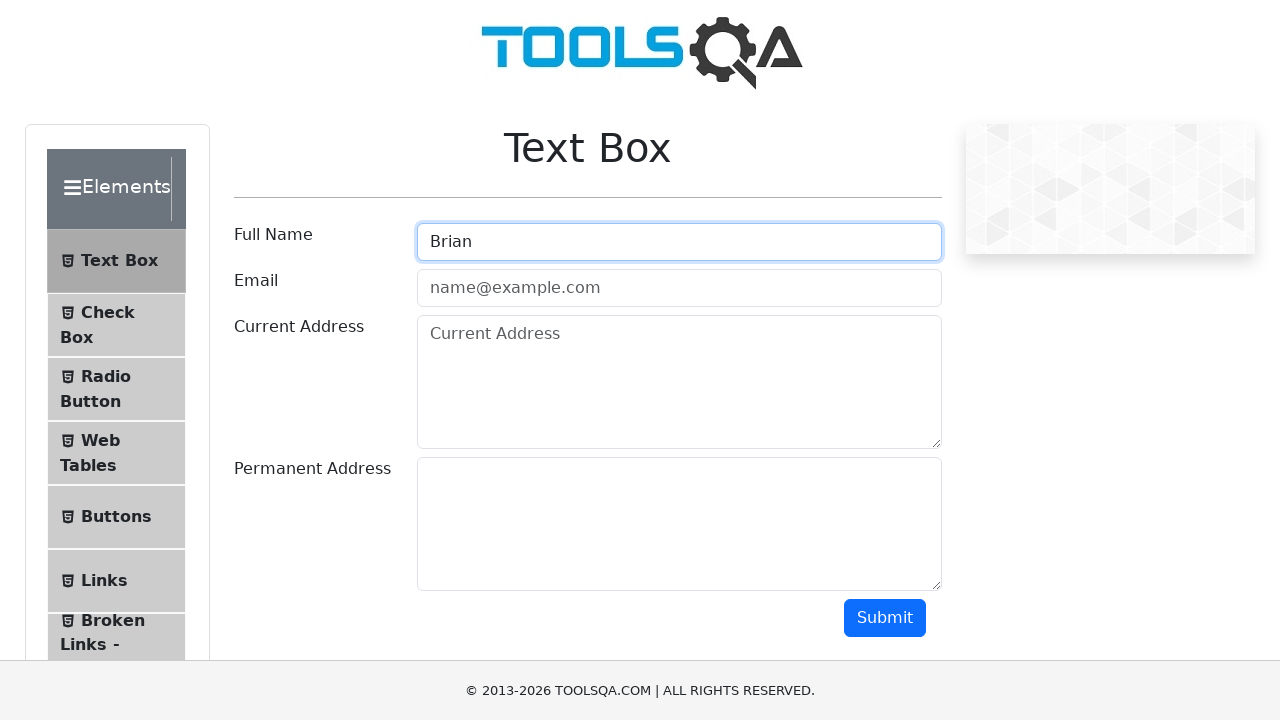

Filled email field with 'test_email89@gmail.com' on #userEmail
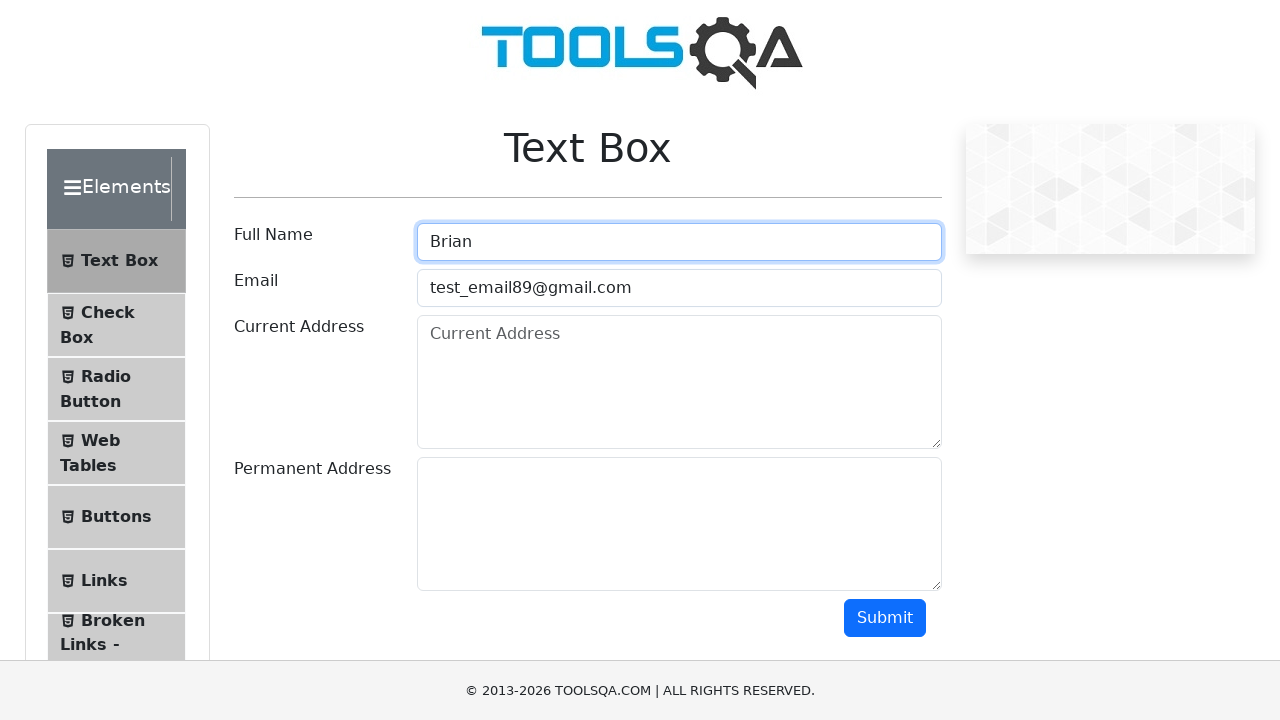

Clicked submit button to submit the form at (885, 618) on #submit
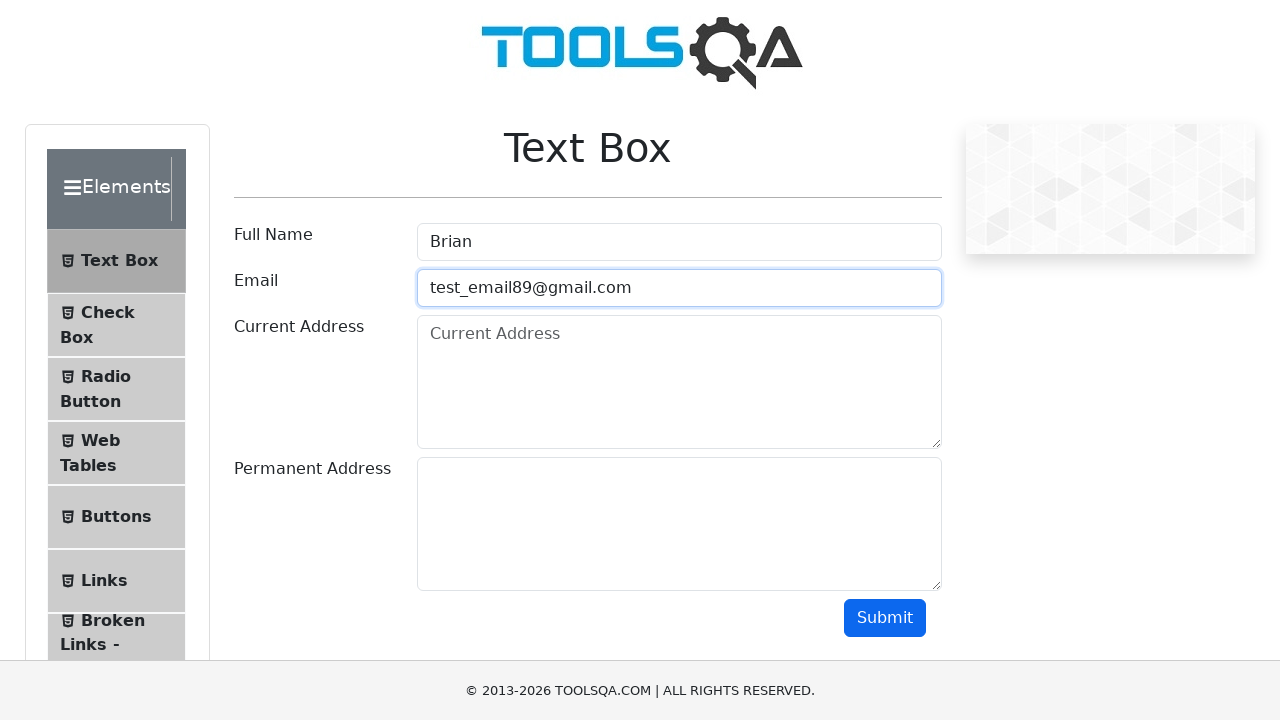

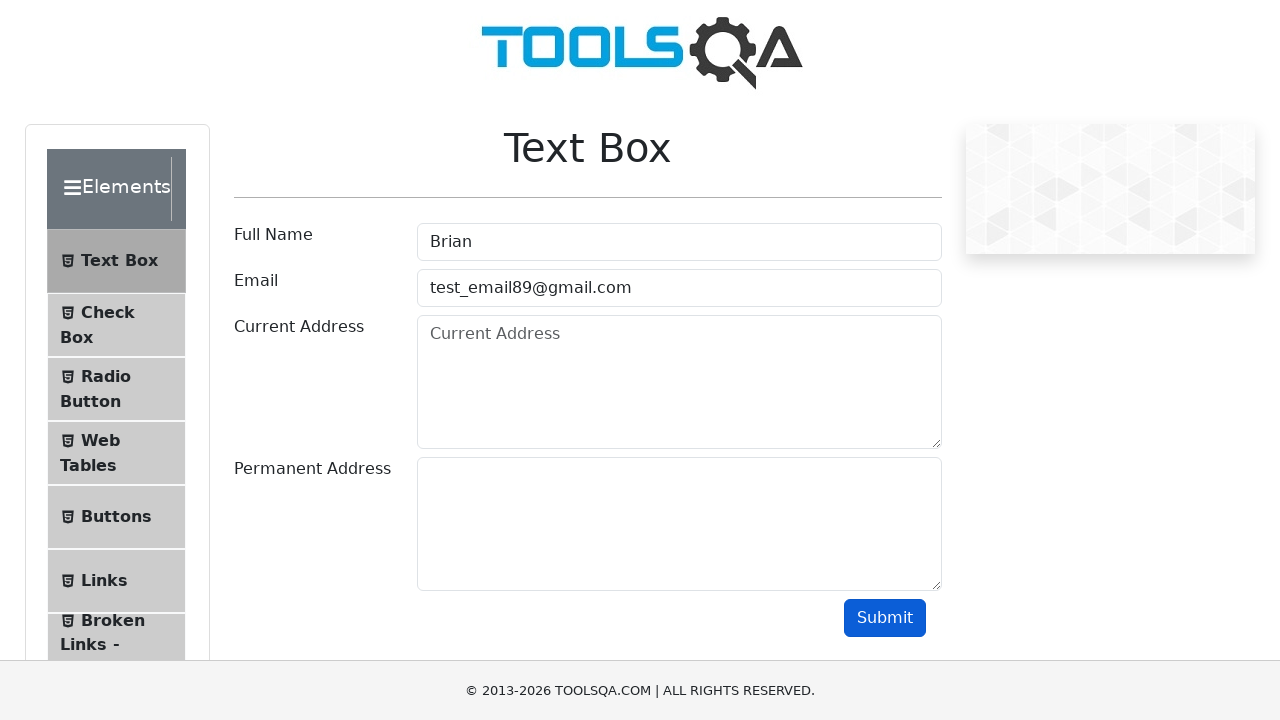